Tests unmarking items as complete by unchecking their toggle buttons

Starting URL: https://demo.playwright.dev/todomvc

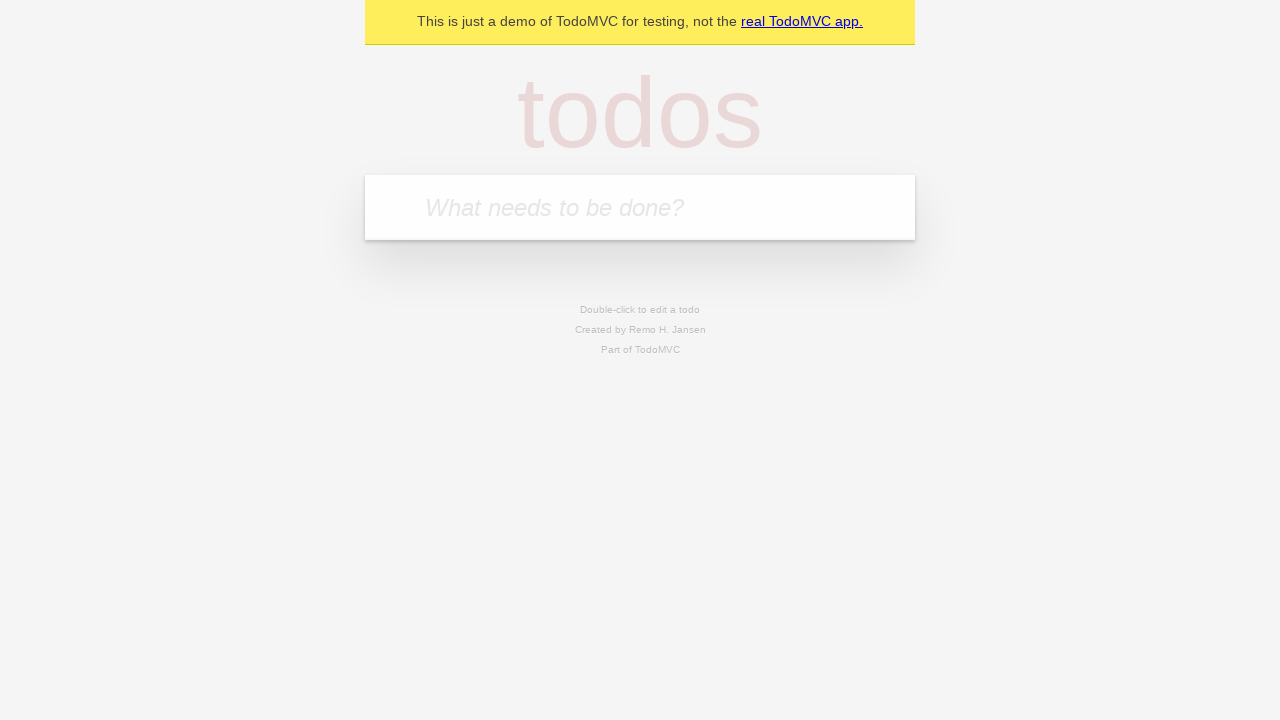

Filled new todo input with 'buy some cheese' on .new-todo
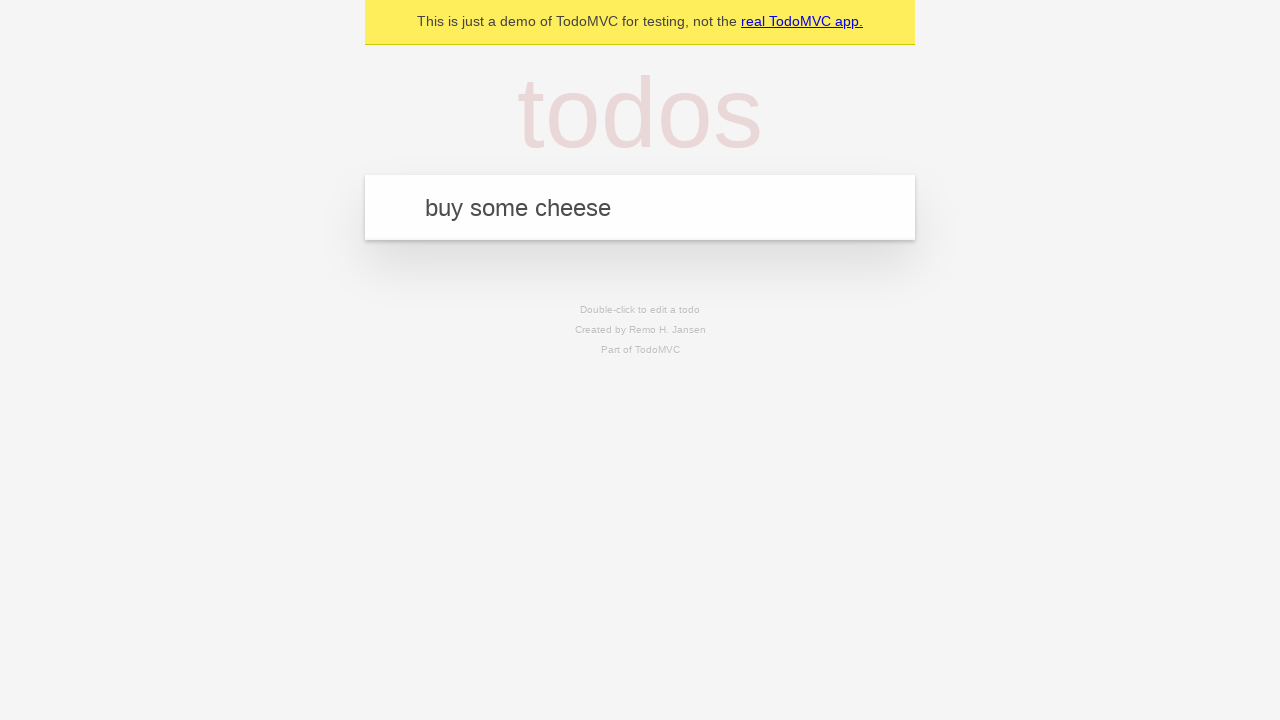

Pressed Enter to add first todo item on .new-todo
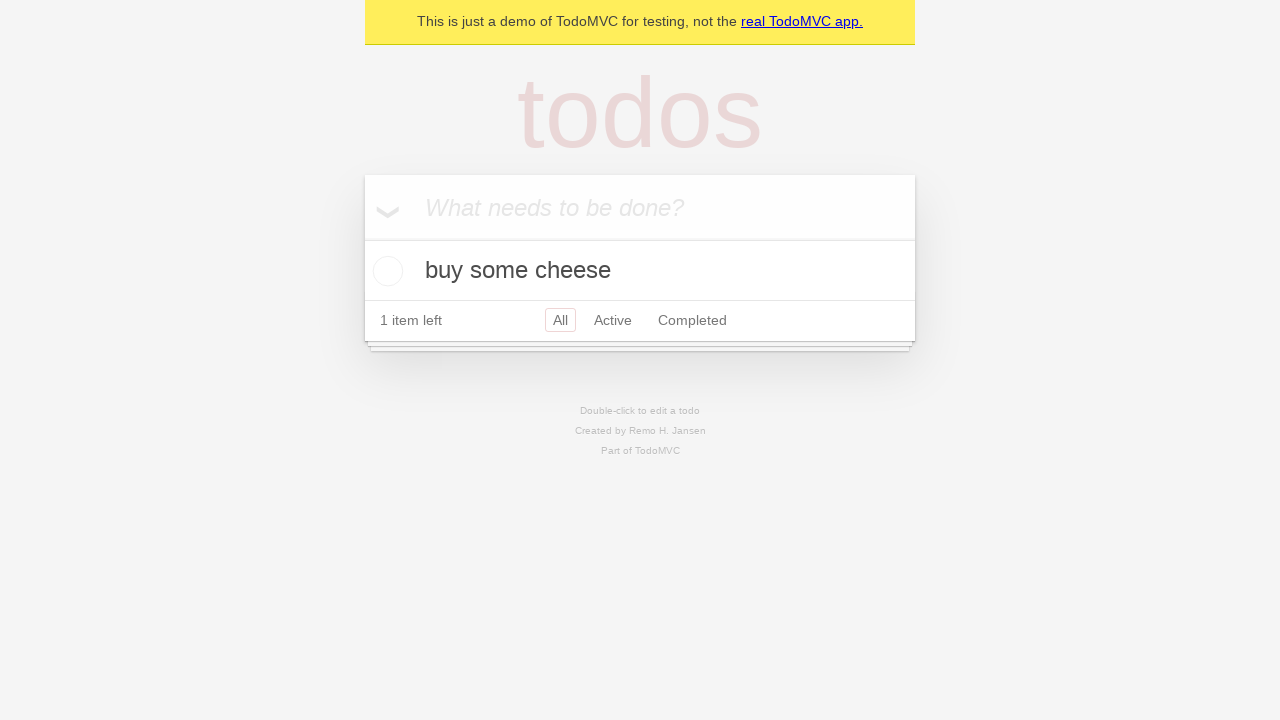

Filled new todo input with 'feed the cat' on .new-todo
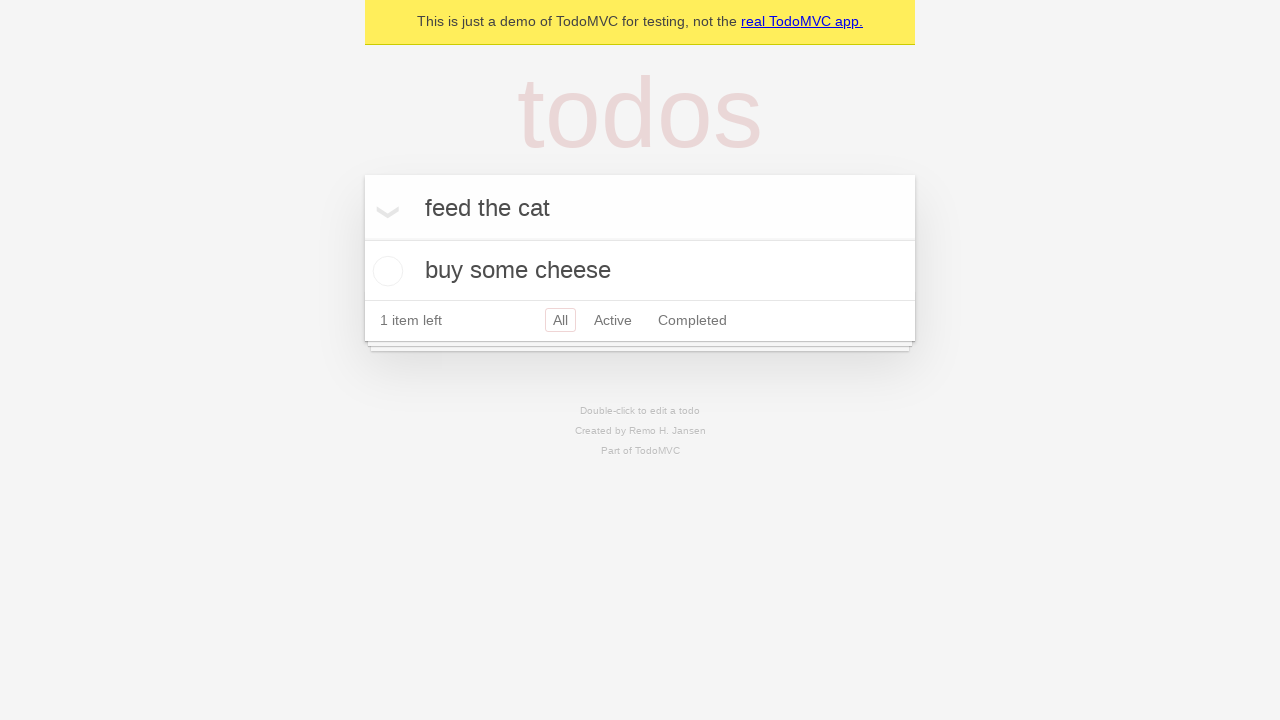

Pressed Enter to add second todo item on .new-todo
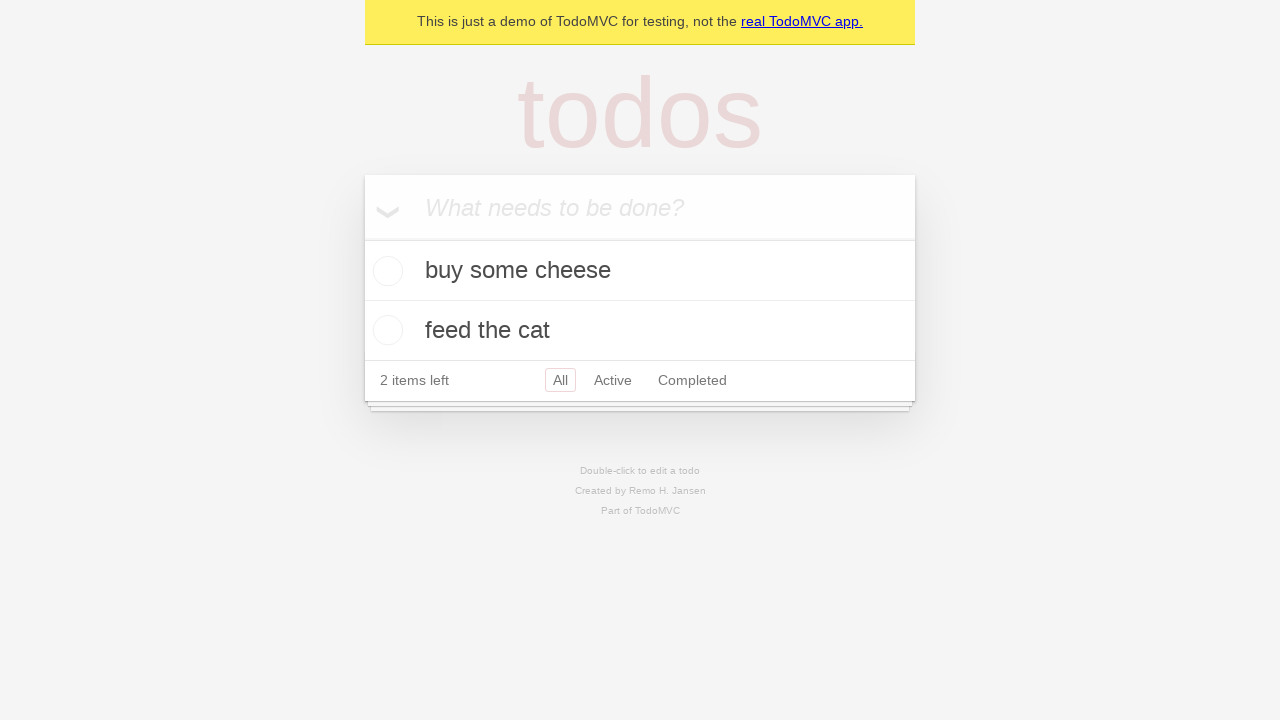

Waited for second todo item to appear in the list
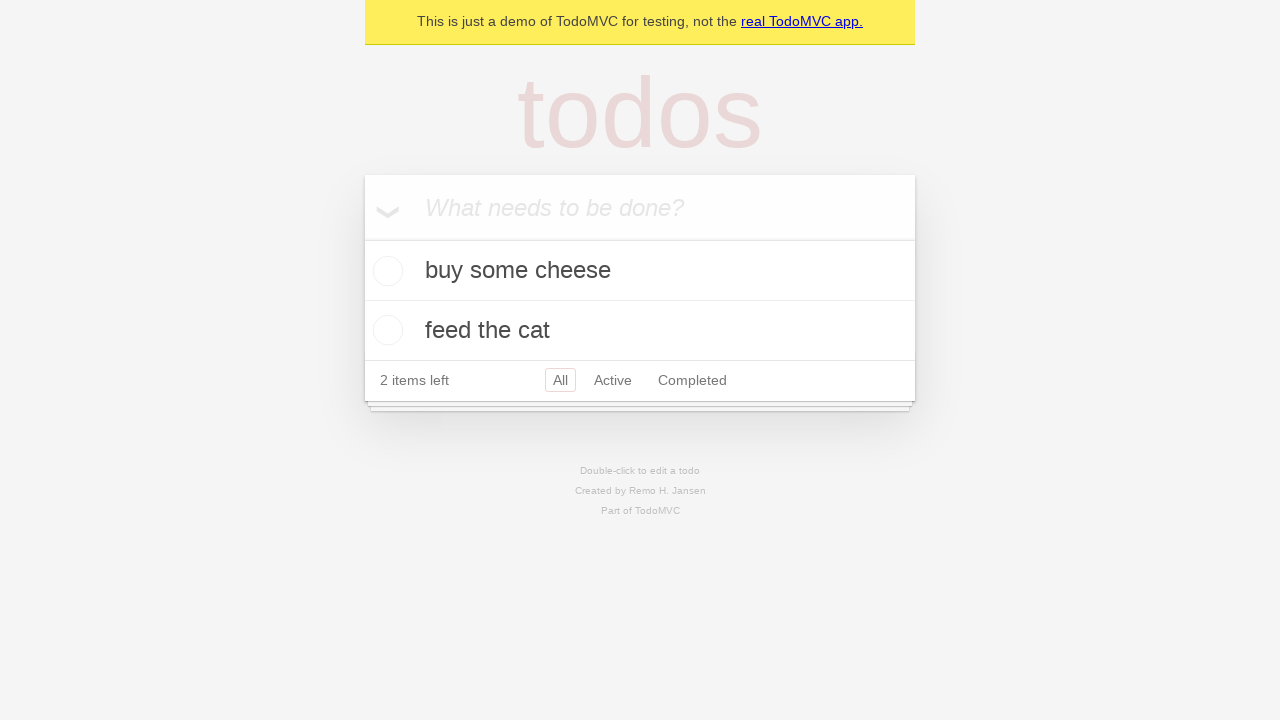

Checked toggle button for first todo item to mark it complete at (385, 271) on .todo-list li >> nth=0 >> .toggle
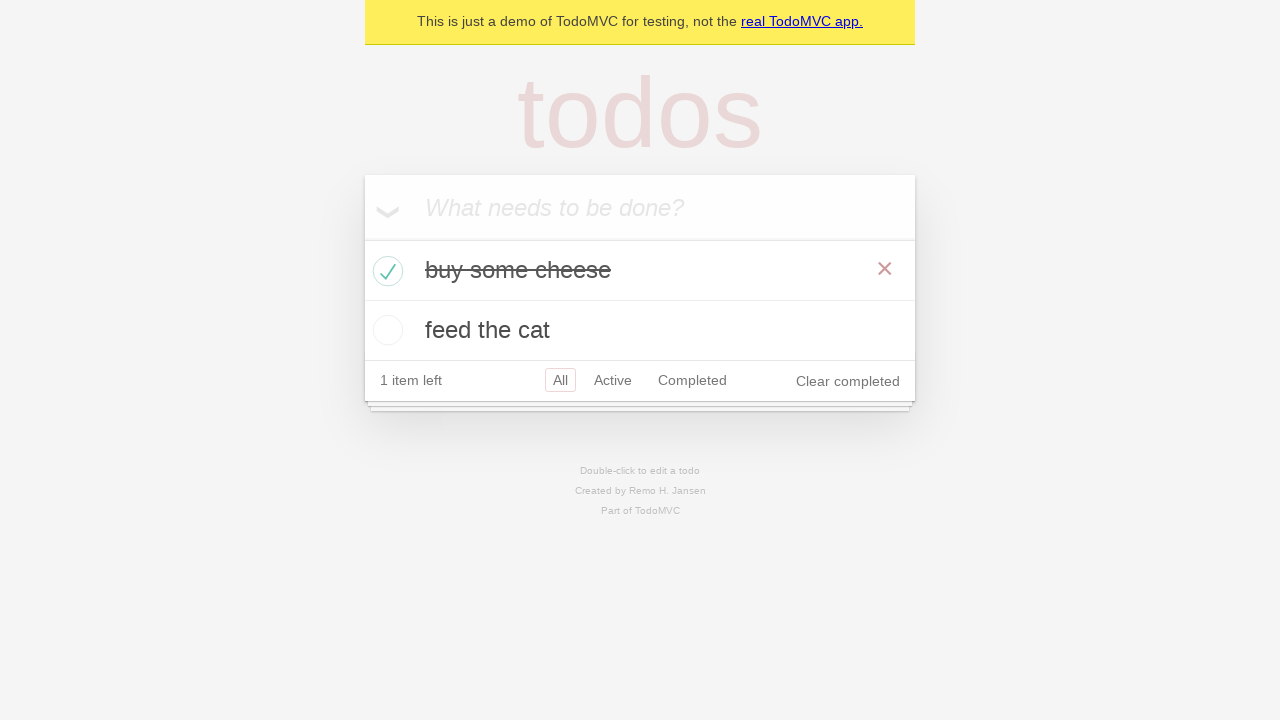

Unchecked toggle button for first todo item to mark it incomplete at (385, 271) on .todo-list li >> nth=0 >> .toggle
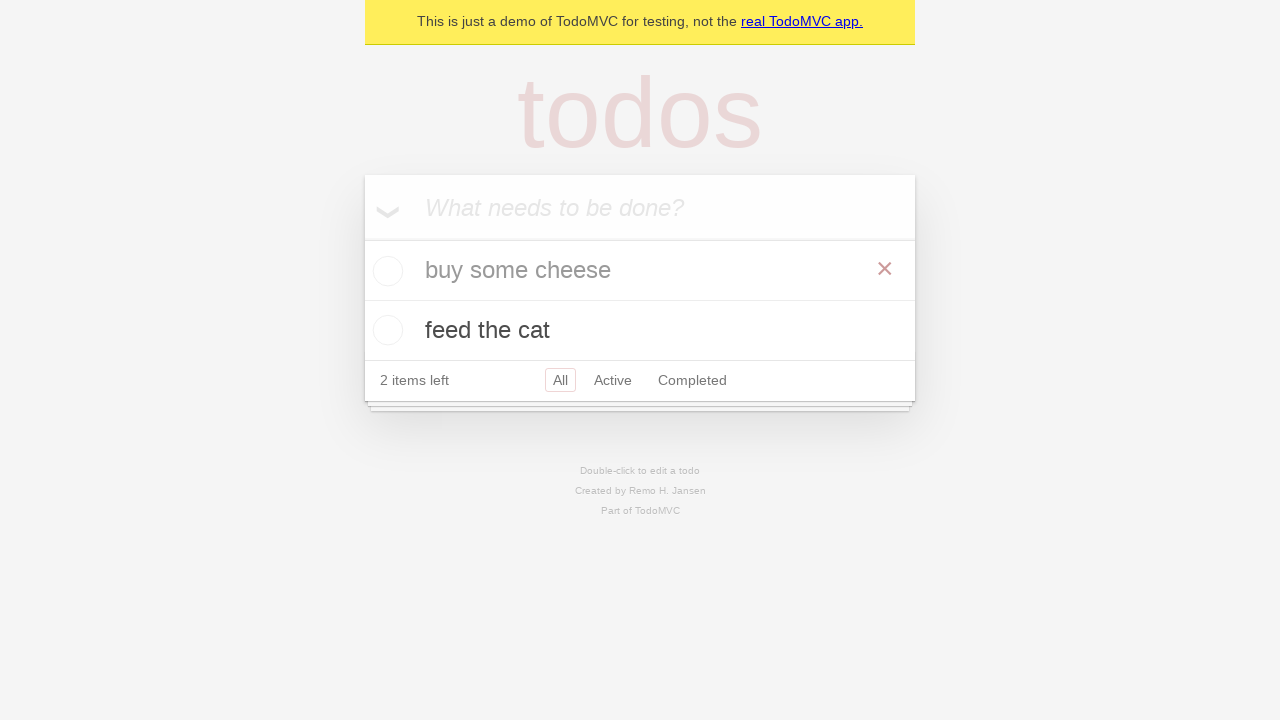

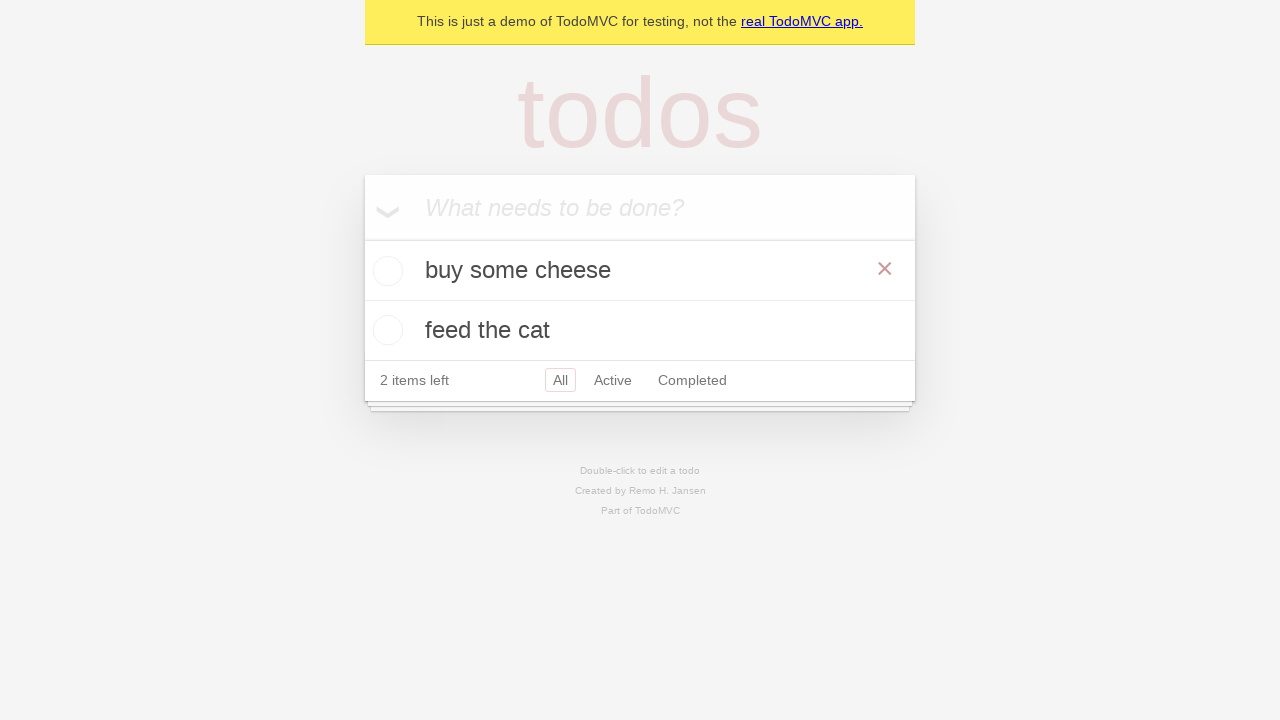